Tests dropdown menu functionality by selecting an option from a country dropdown using visible text selection

Starting URL: https://www.globalsqa.com/demo-site/select-dropdown-menu/

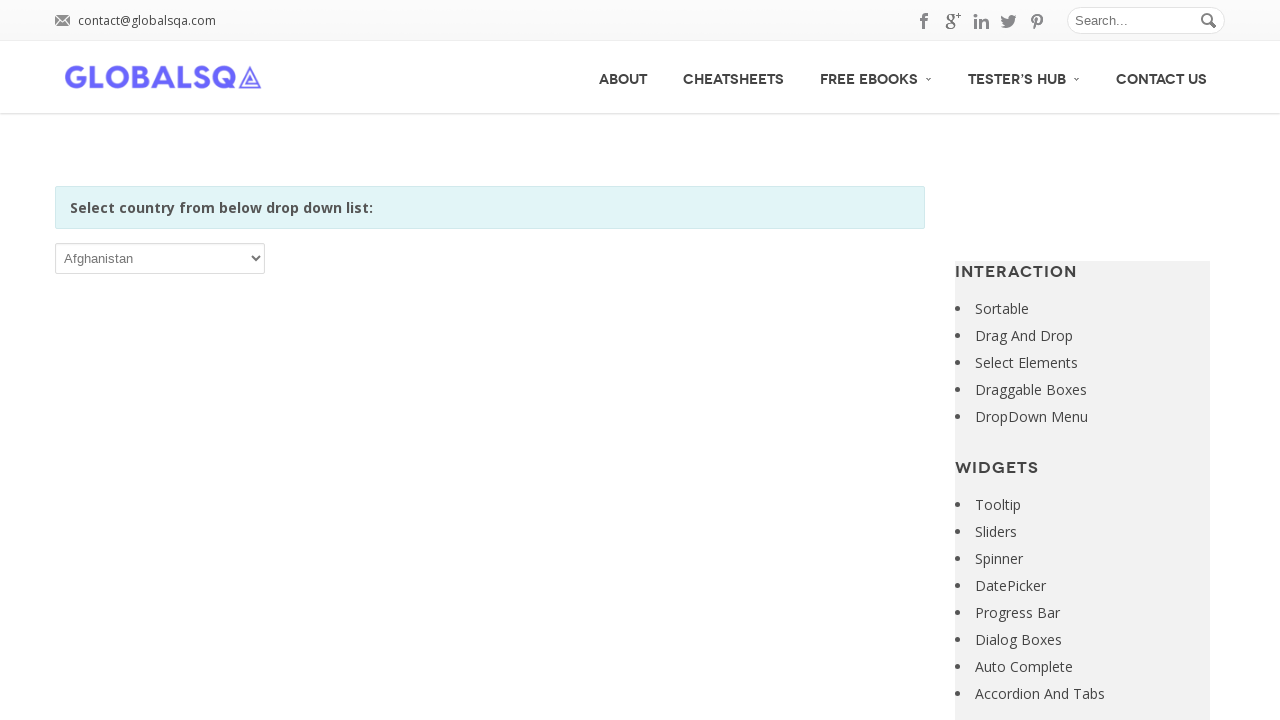

Navigated to Global QA dropdown menu demo page
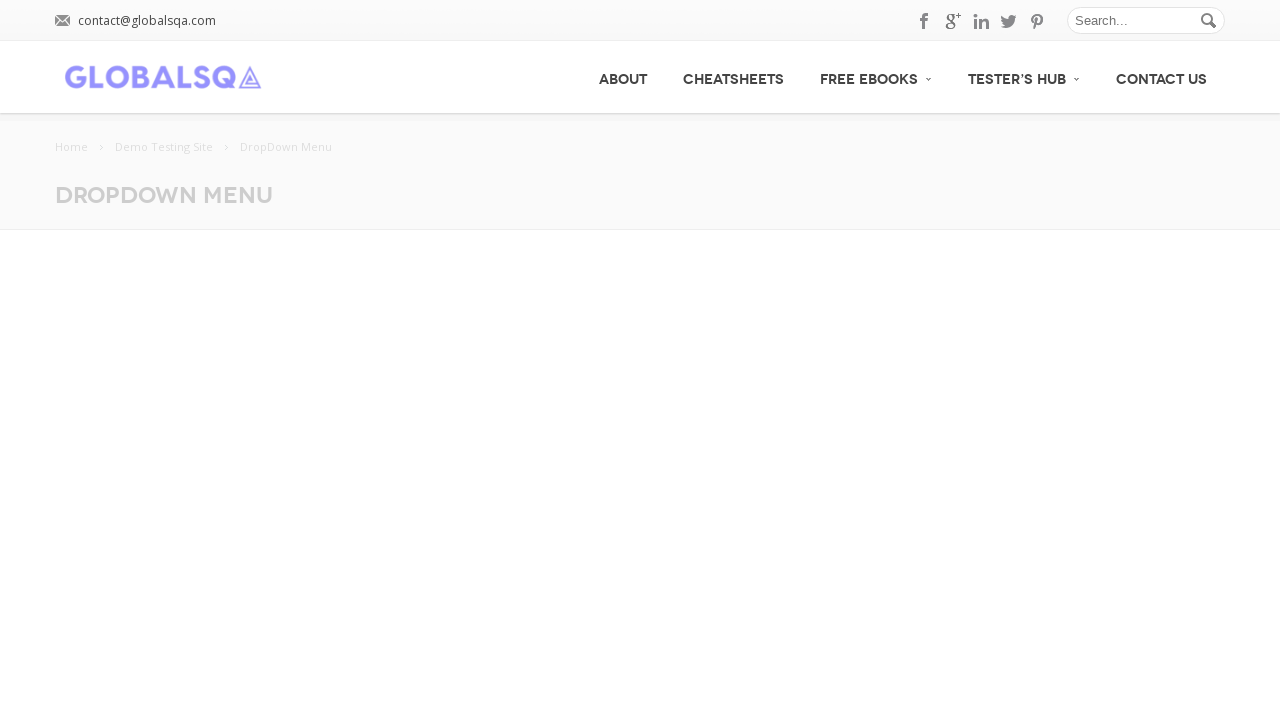

Selected 'Argentina' from the country dropdown menu on //div[@class='single_tab_div resp-tab-content resp-tab-content-active']//p//sele
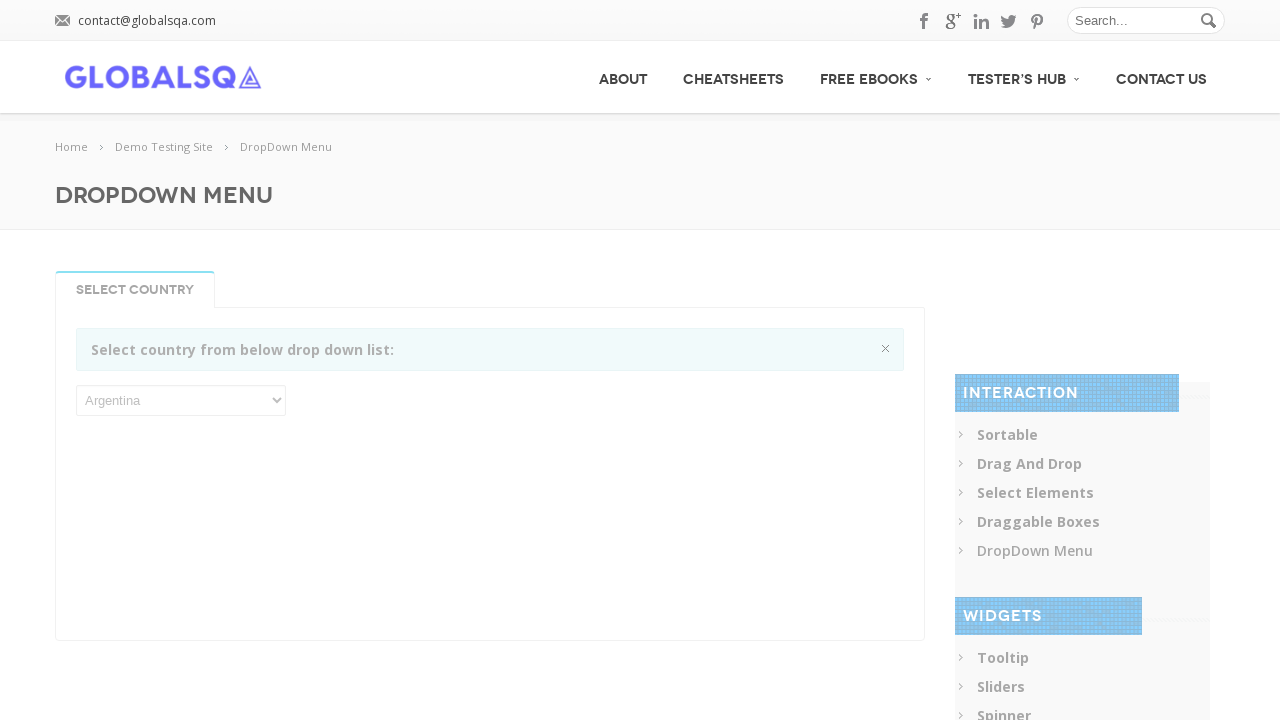

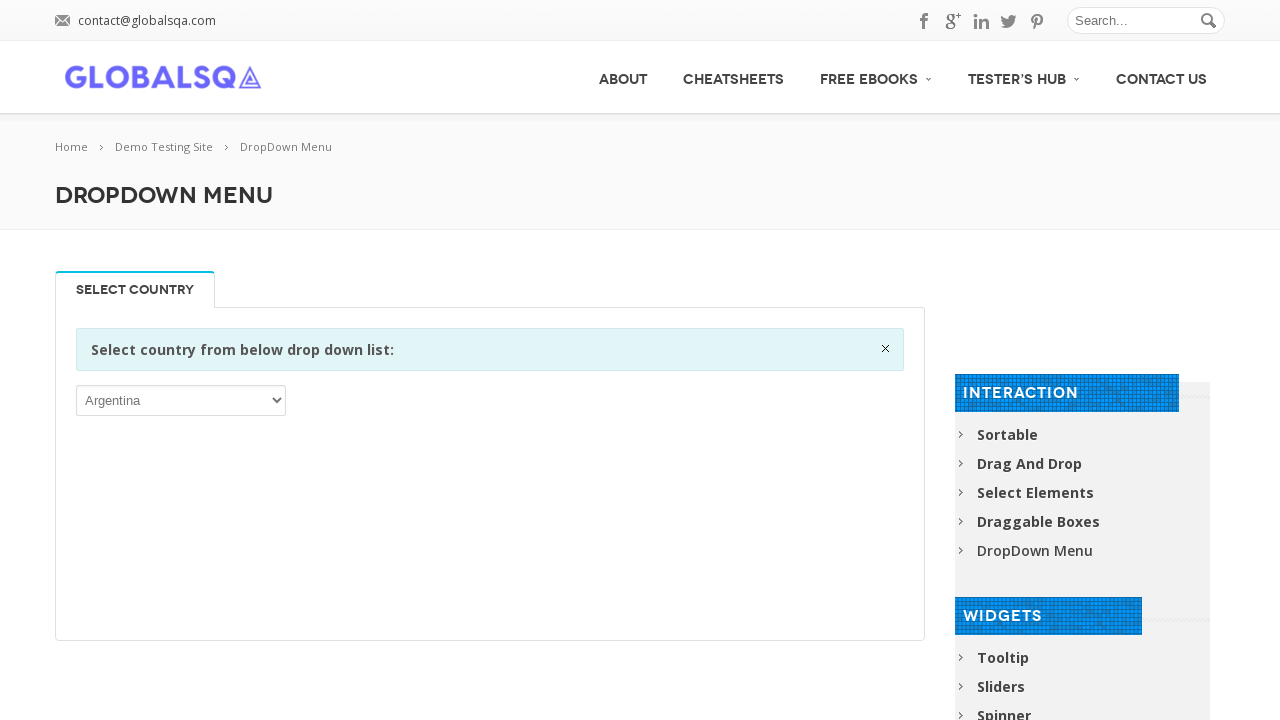